Clicks the "Get started" link on the Playwright homepage and verifies the Installation heading is visible

Starting URL: https://playwright.dev/

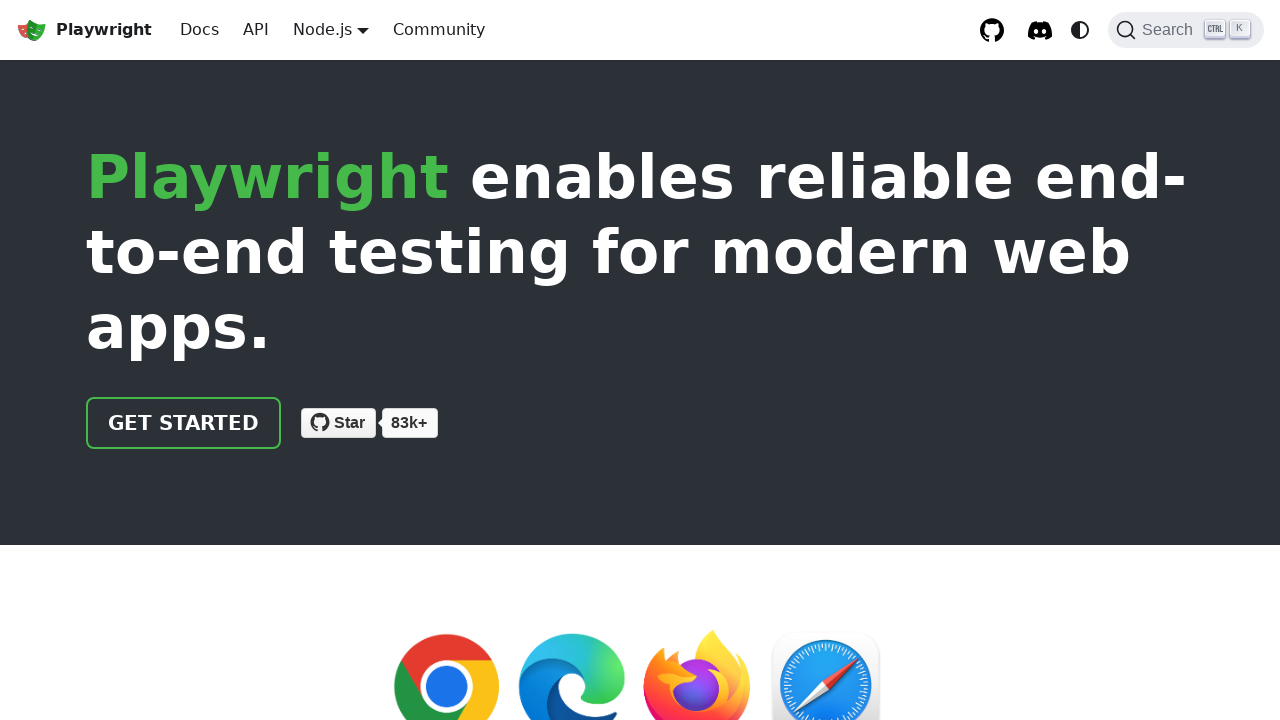

Clicked the 'Get started' link on Playwright homepage at (184, 423) on internal:role=link[name="Get started"i]
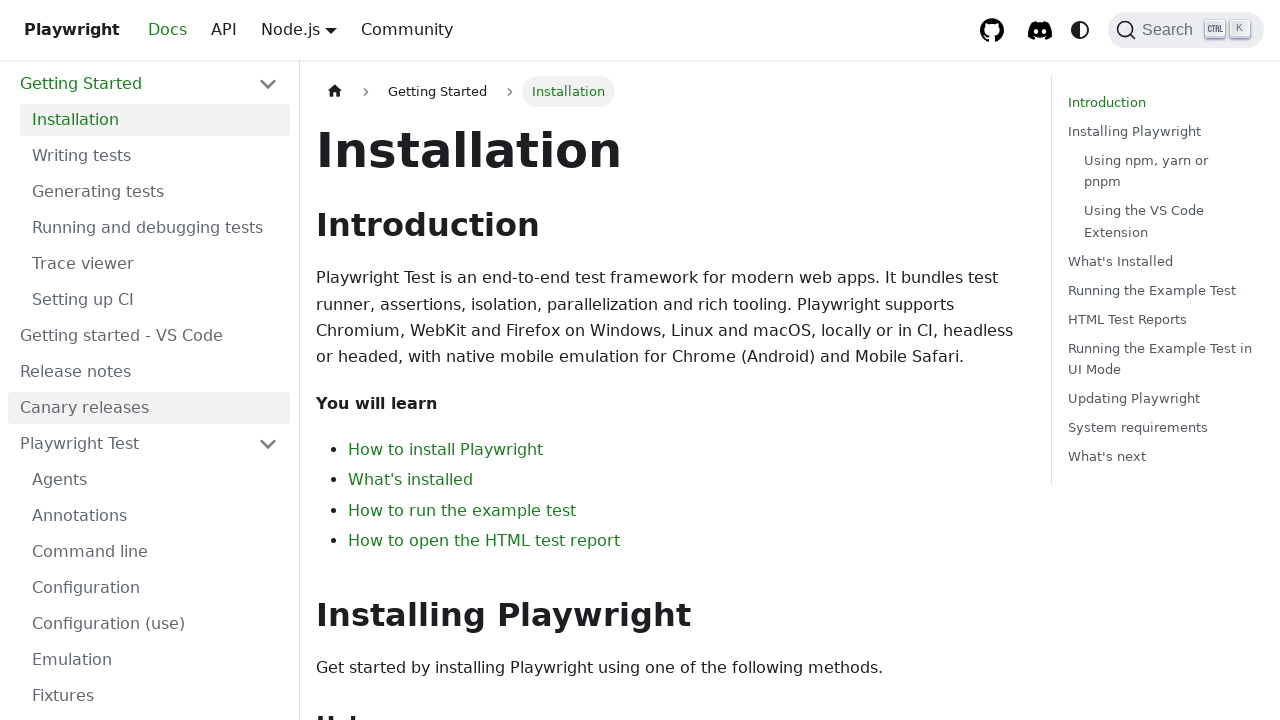

Installation heading is now visible
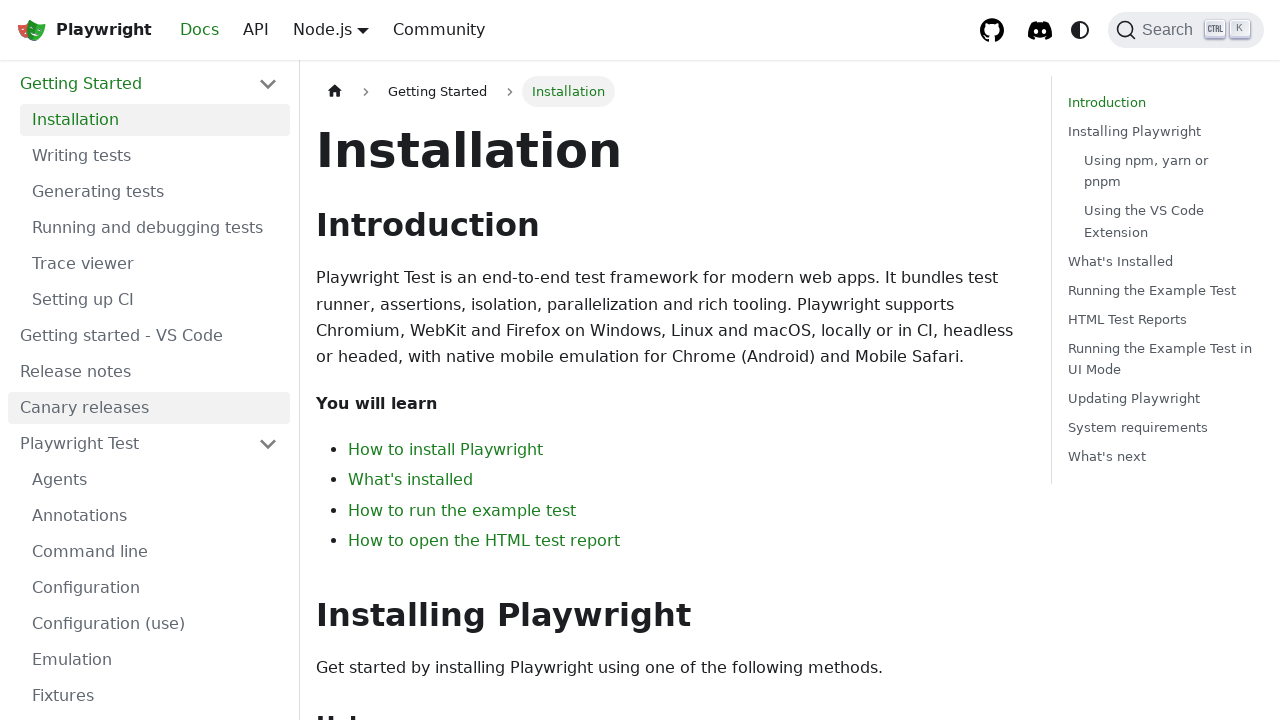

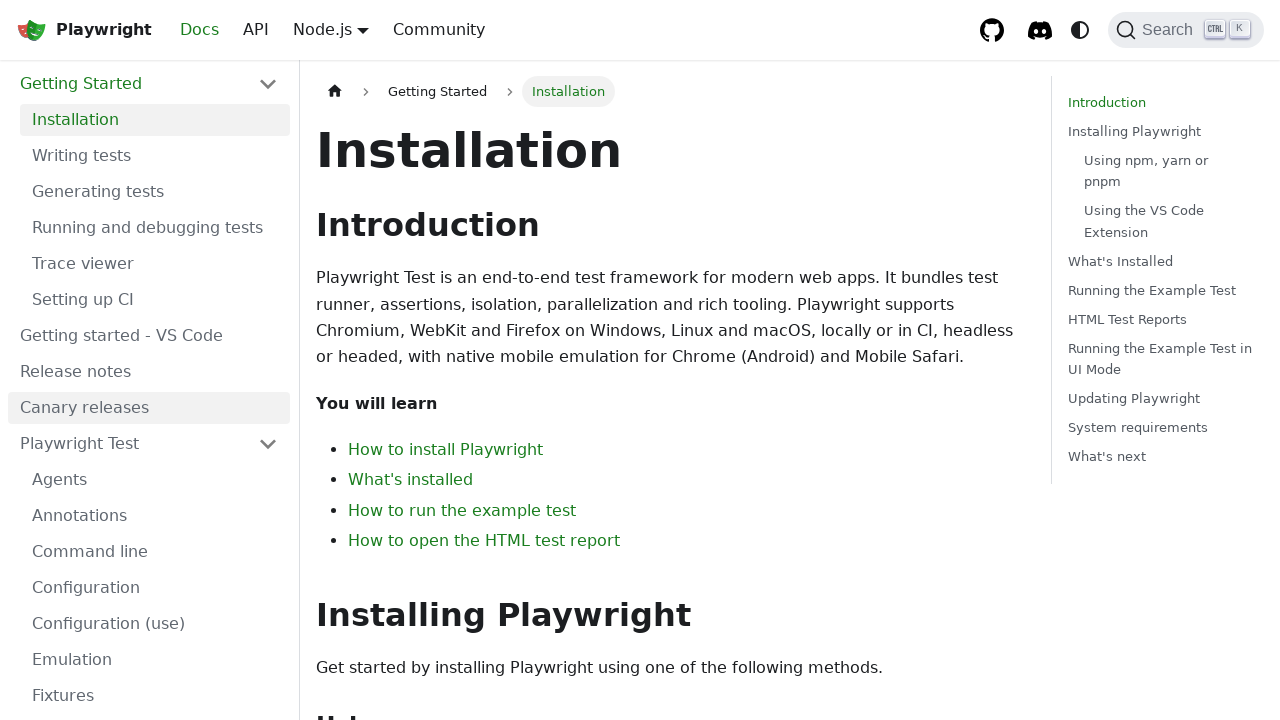